Navigates to Netmeds website, scrolls down the page to the bottom, and clicks on the "About Netmeds" link

Starting URL: https://www.netmeds.com/

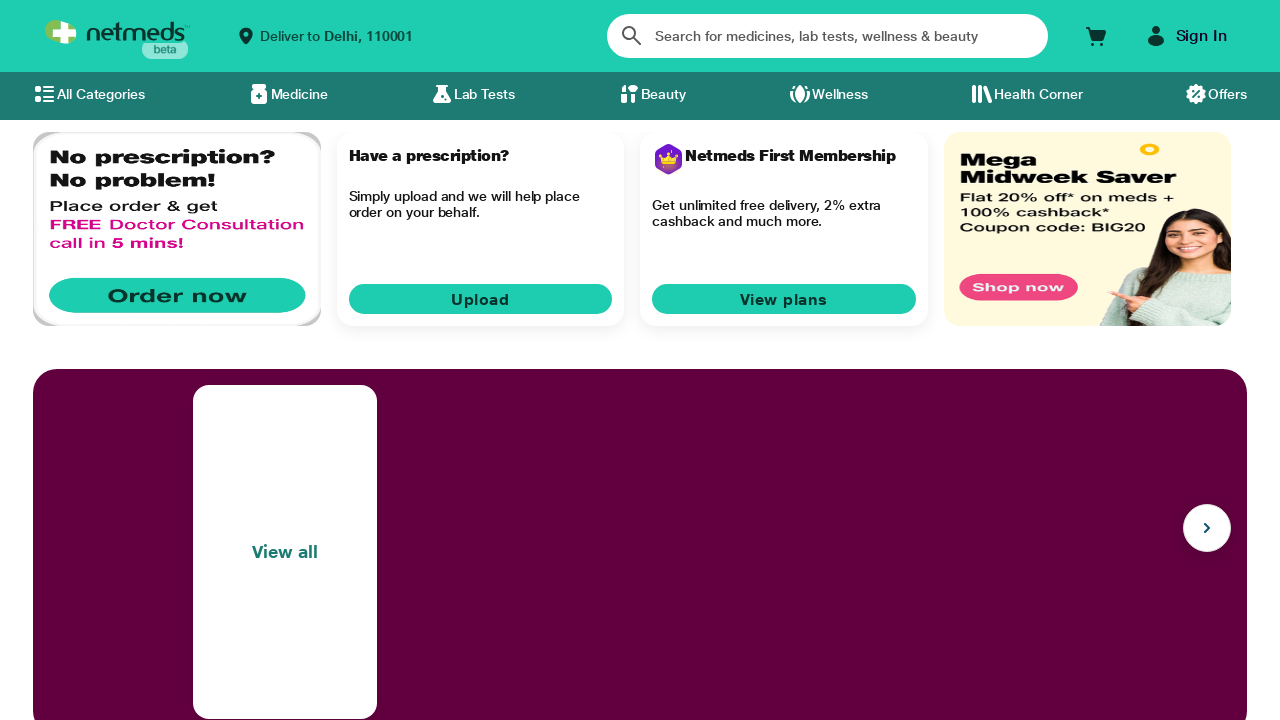

Navigated to Netmeds website
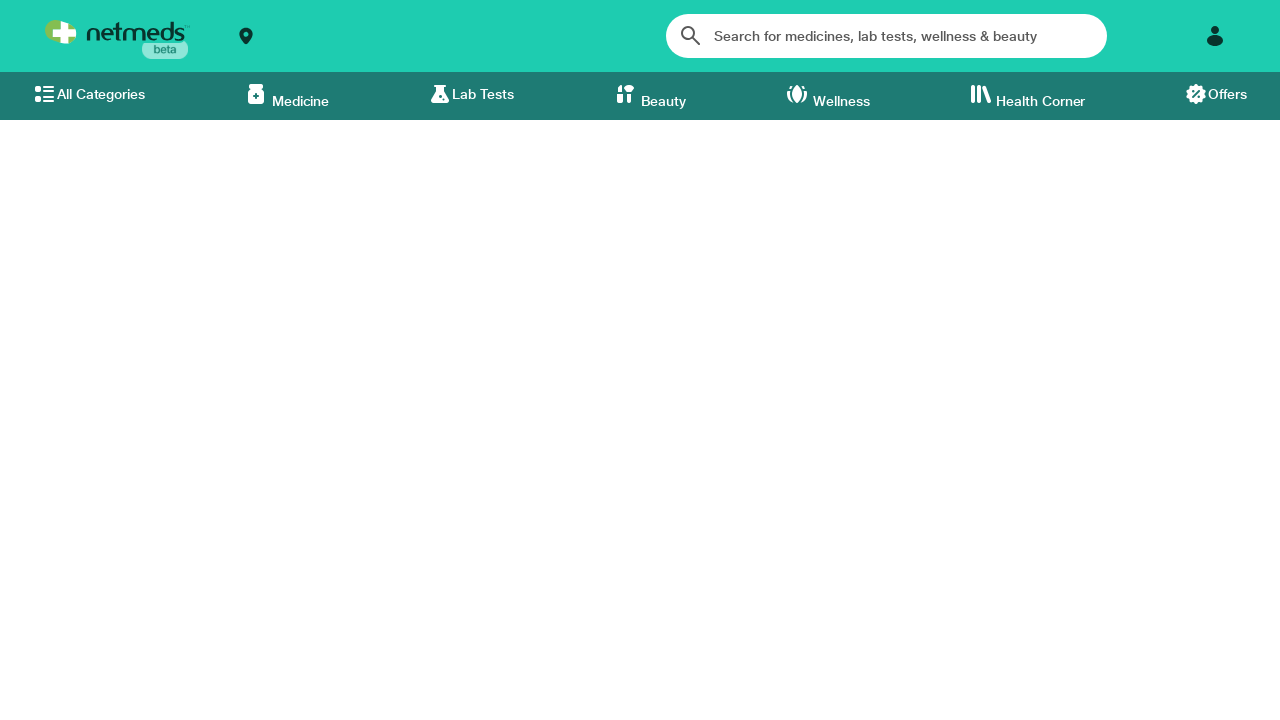

Scrolled down by 1000 pixels
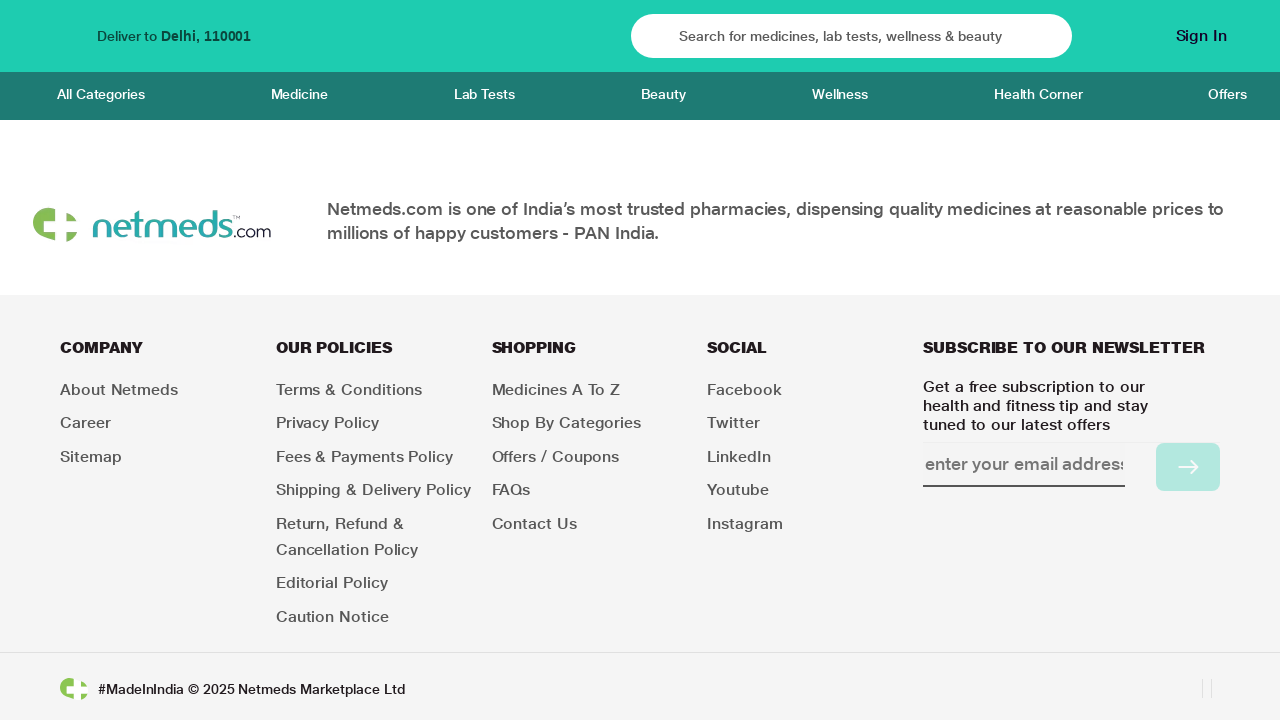

Scrolled to the bottom of the page
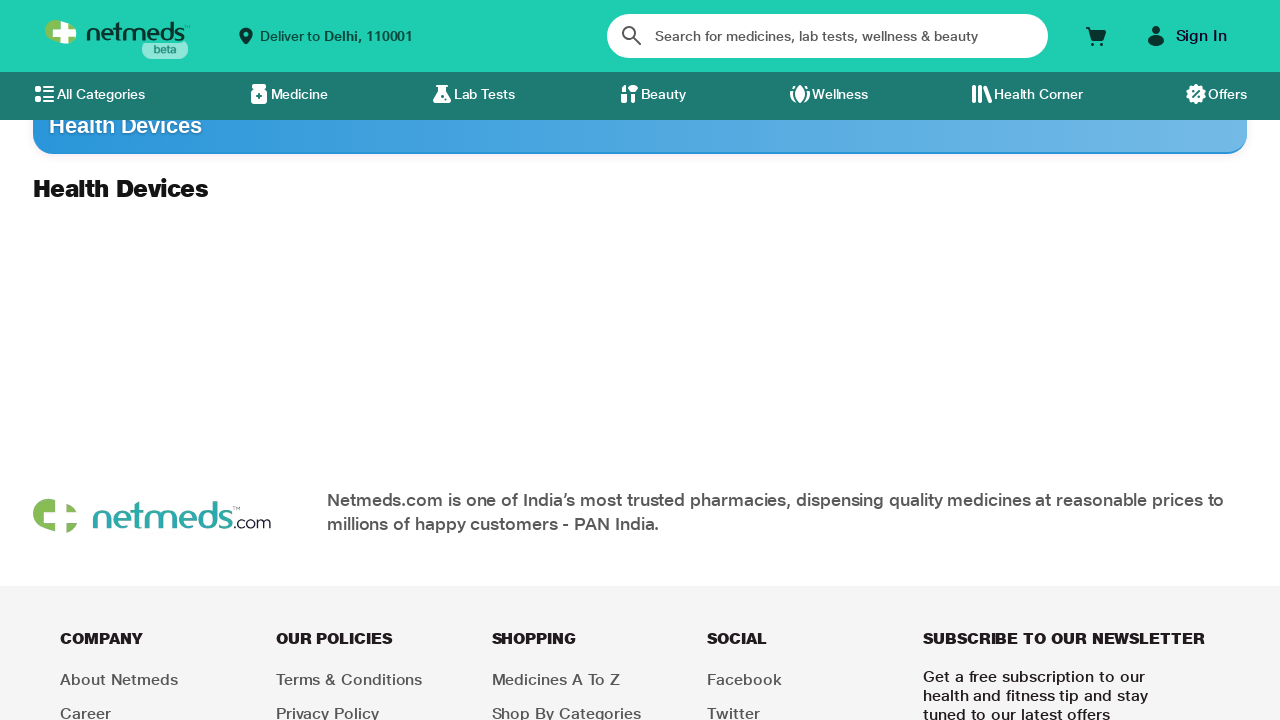

Clicked on the 'About Netmeds' link at (119, 711) on text=About Netmeds
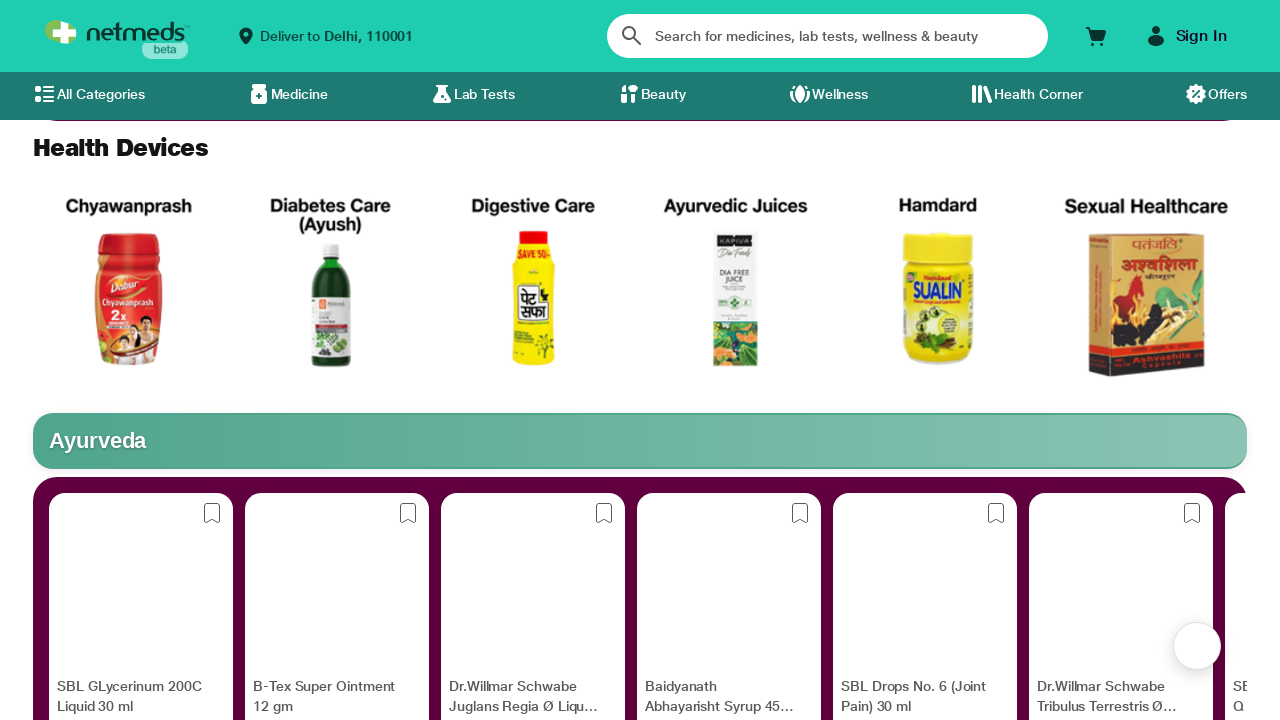

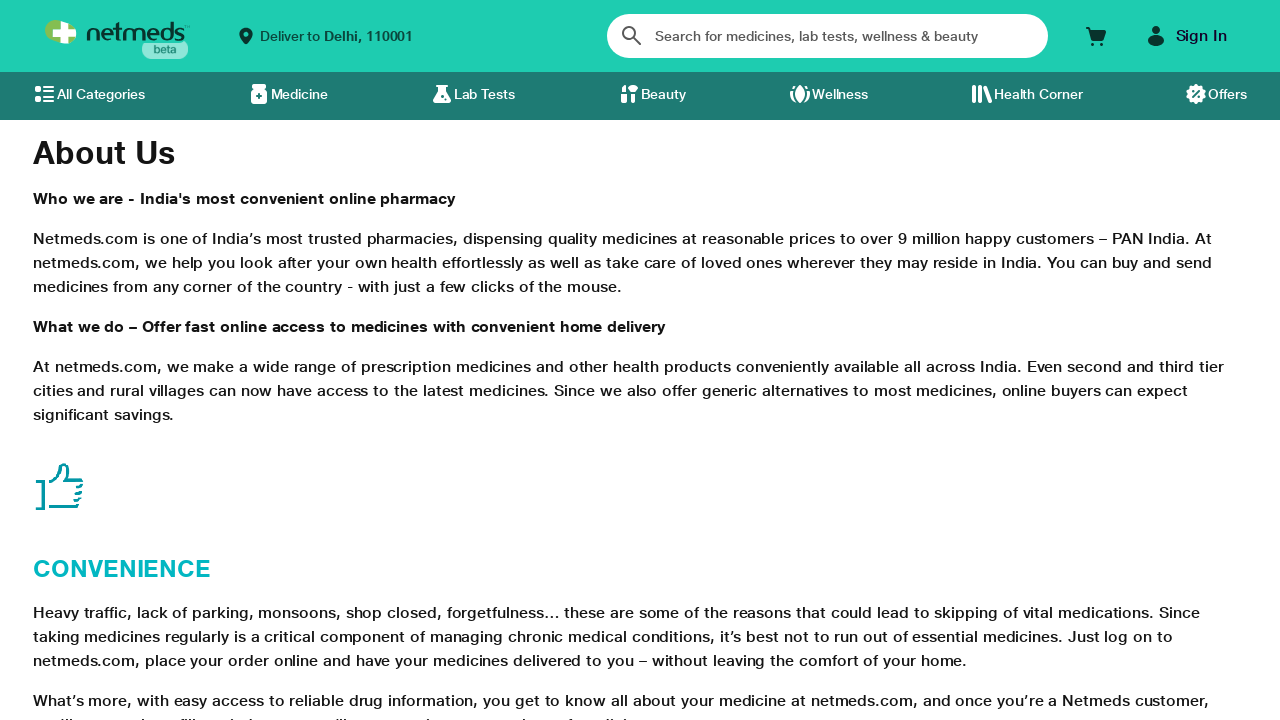